Tests clicking the "Impressive" radio button on the DemoQA radio button demo page

Starting URL: https://demoqa.com/radio-button

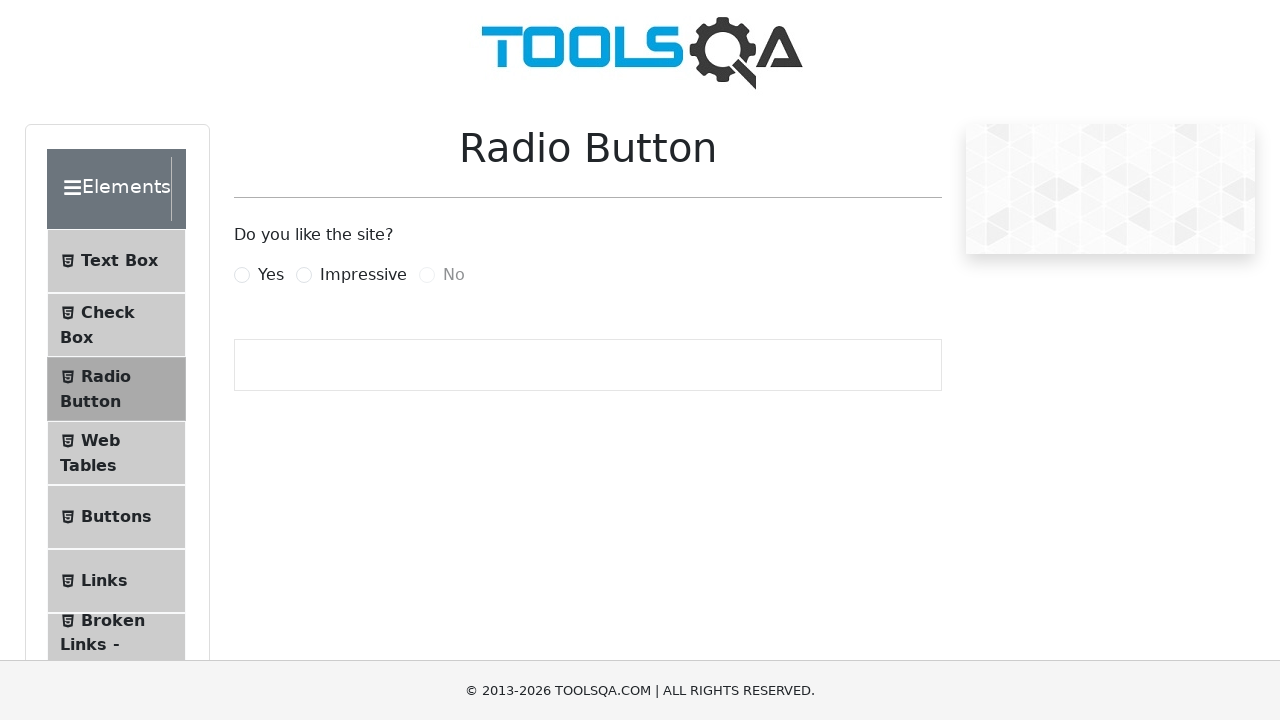

Hid the fixed banner ad
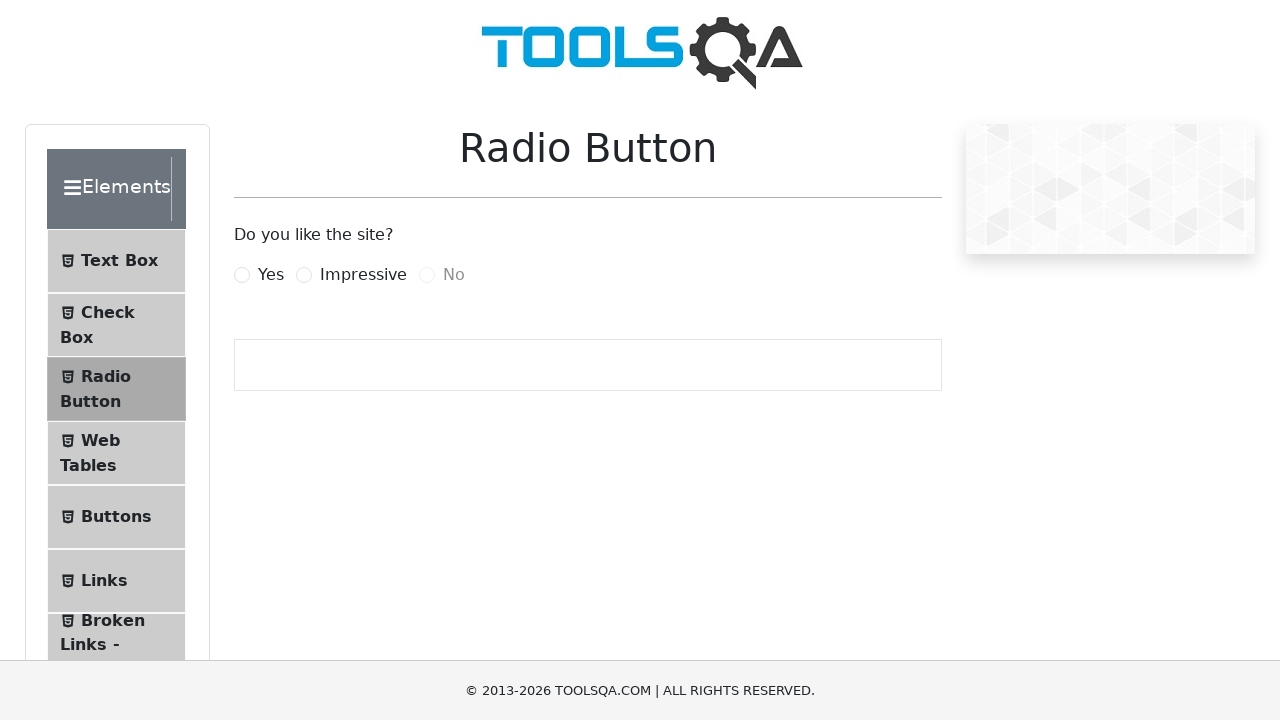

Hid the footer
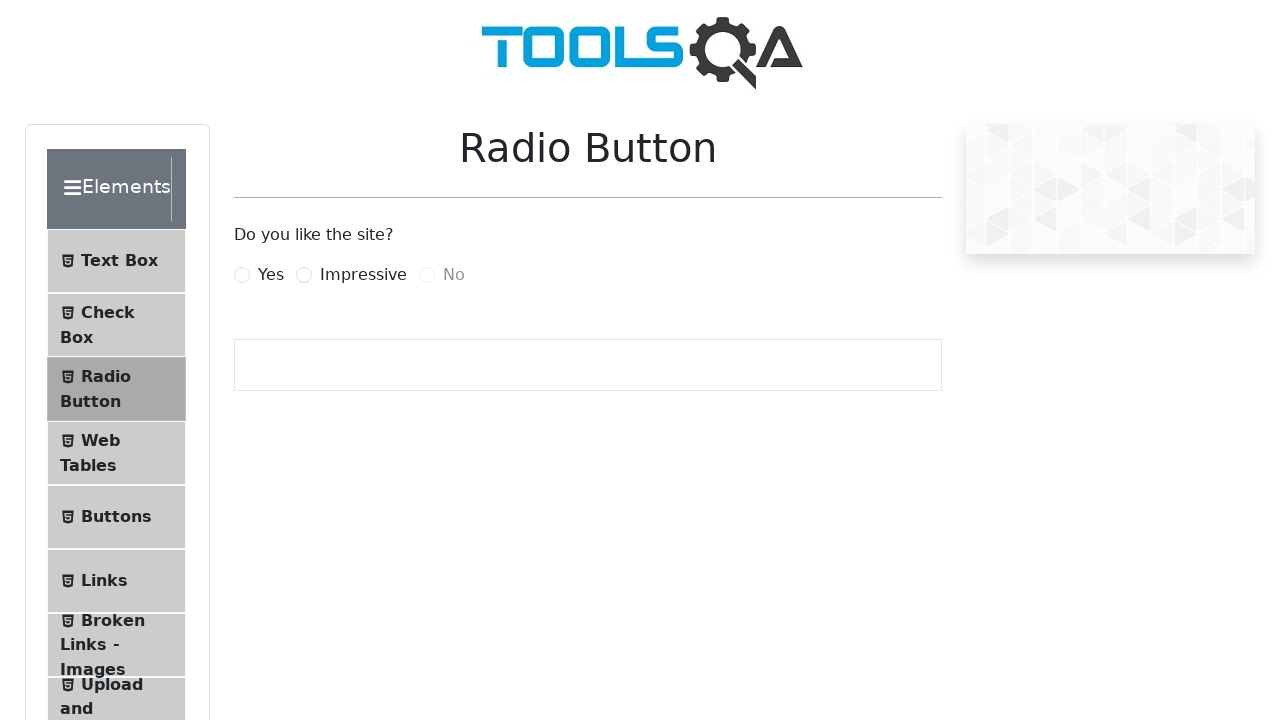

Clicked the 'Impressive' radio button at (363, 275) on label[for='impressiveRadio']
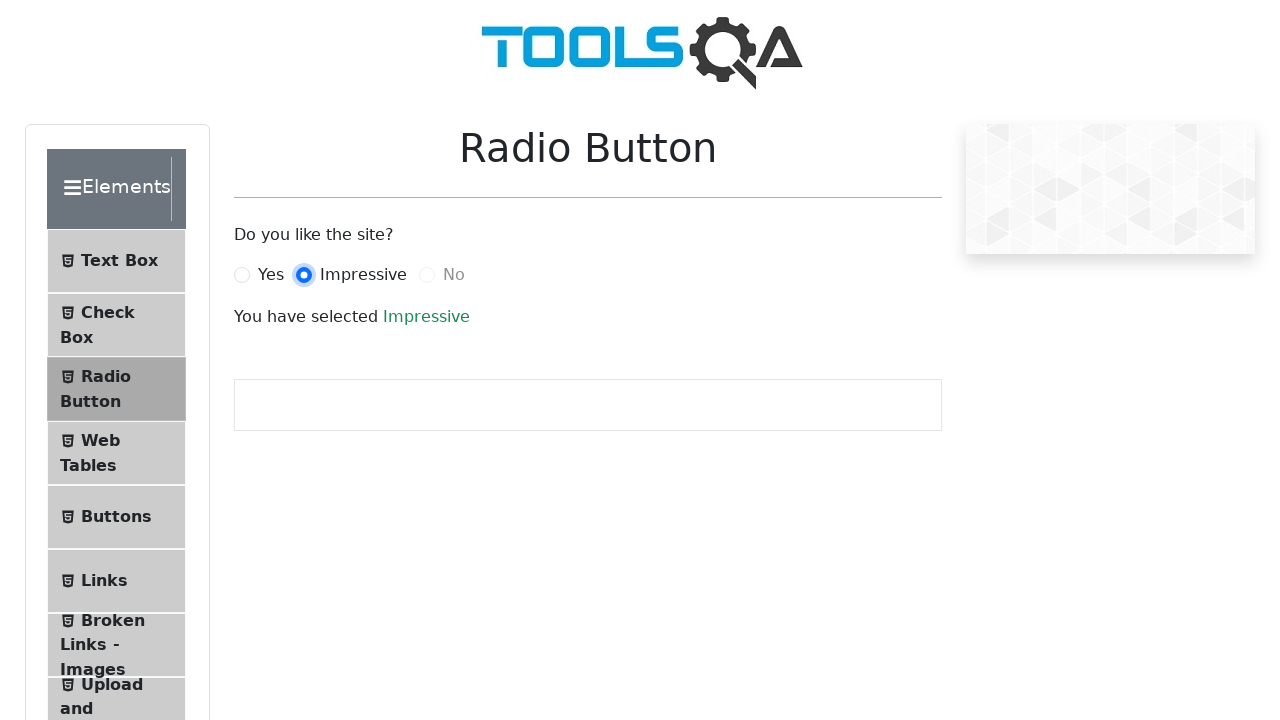

Verified 'Impressive' radio button is visible and selected
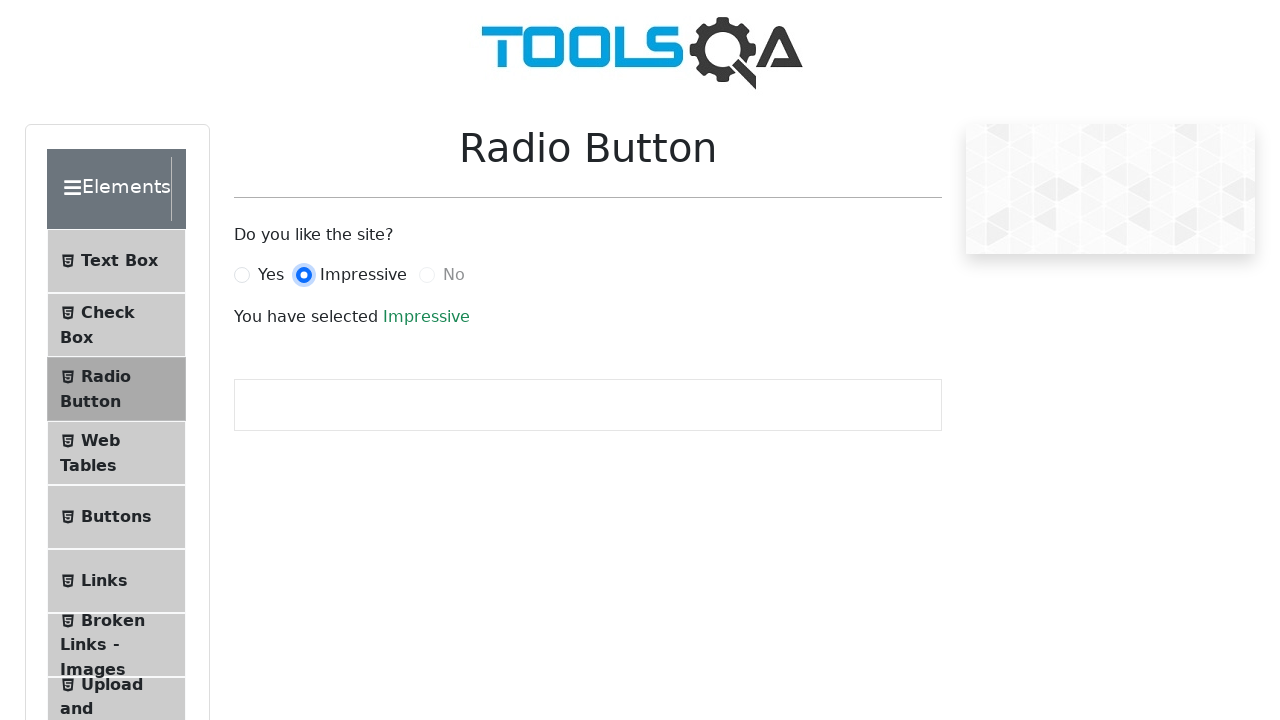

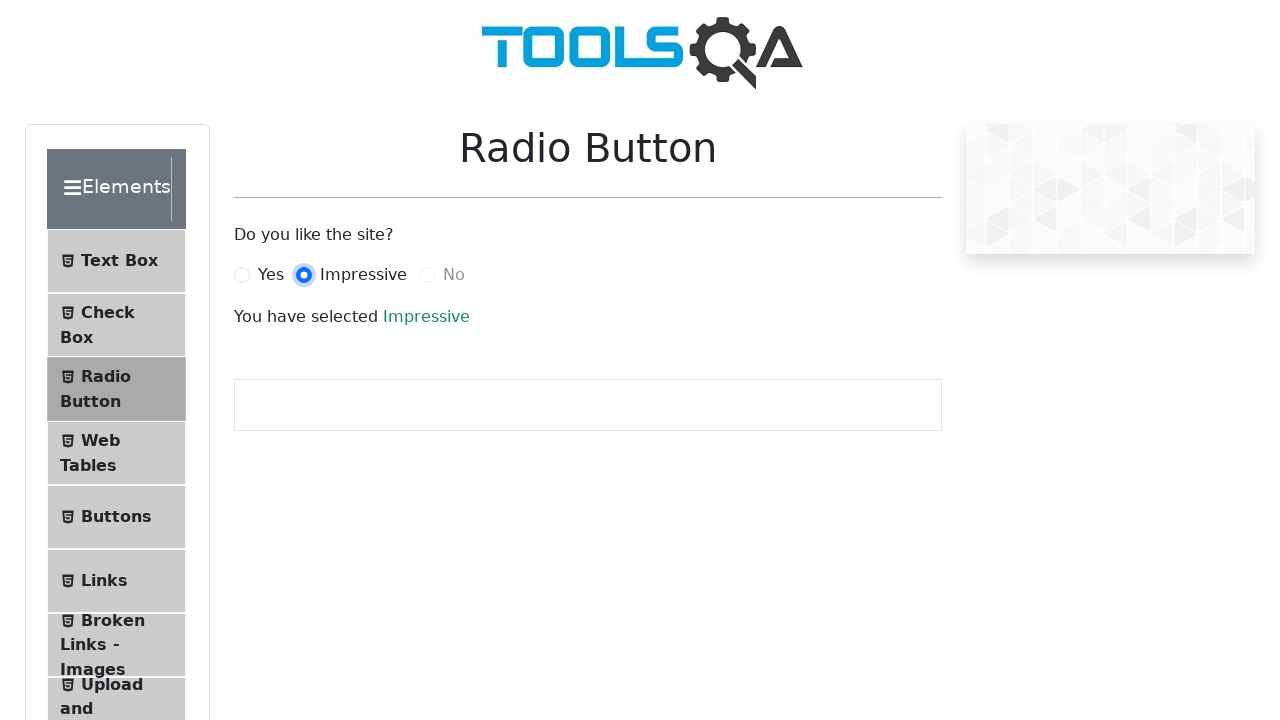